Verifies that the value of the button with id "buttonId" is NOT equal to "This is a button"

Starting URL: https://kristinek.github.io/site/examples/locators

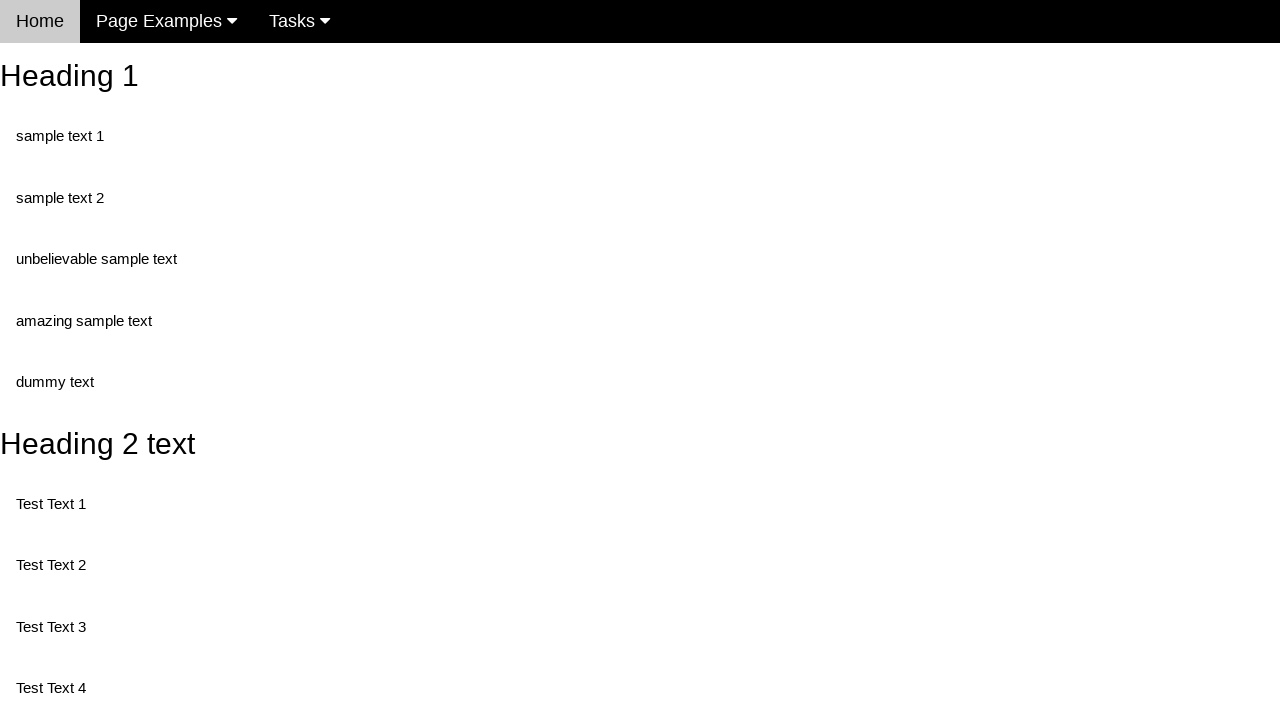

Navigated to locators example page
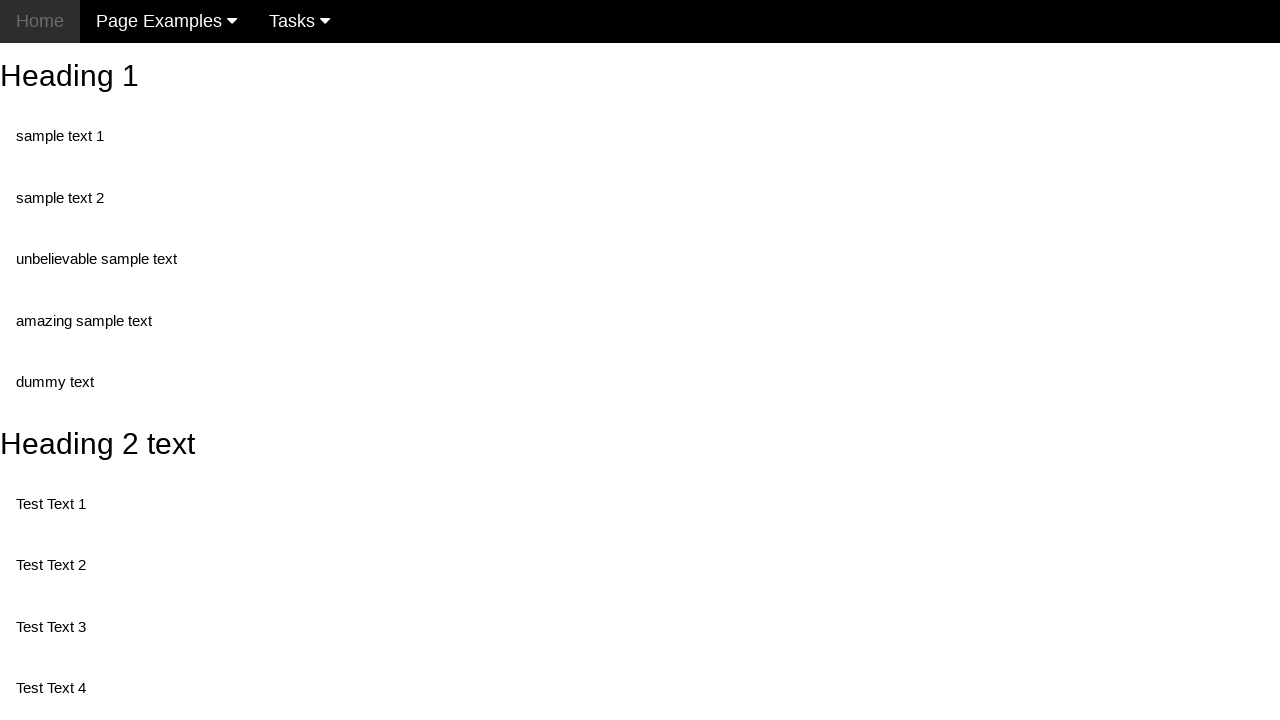

Button with id 'buttonId' is present on the page
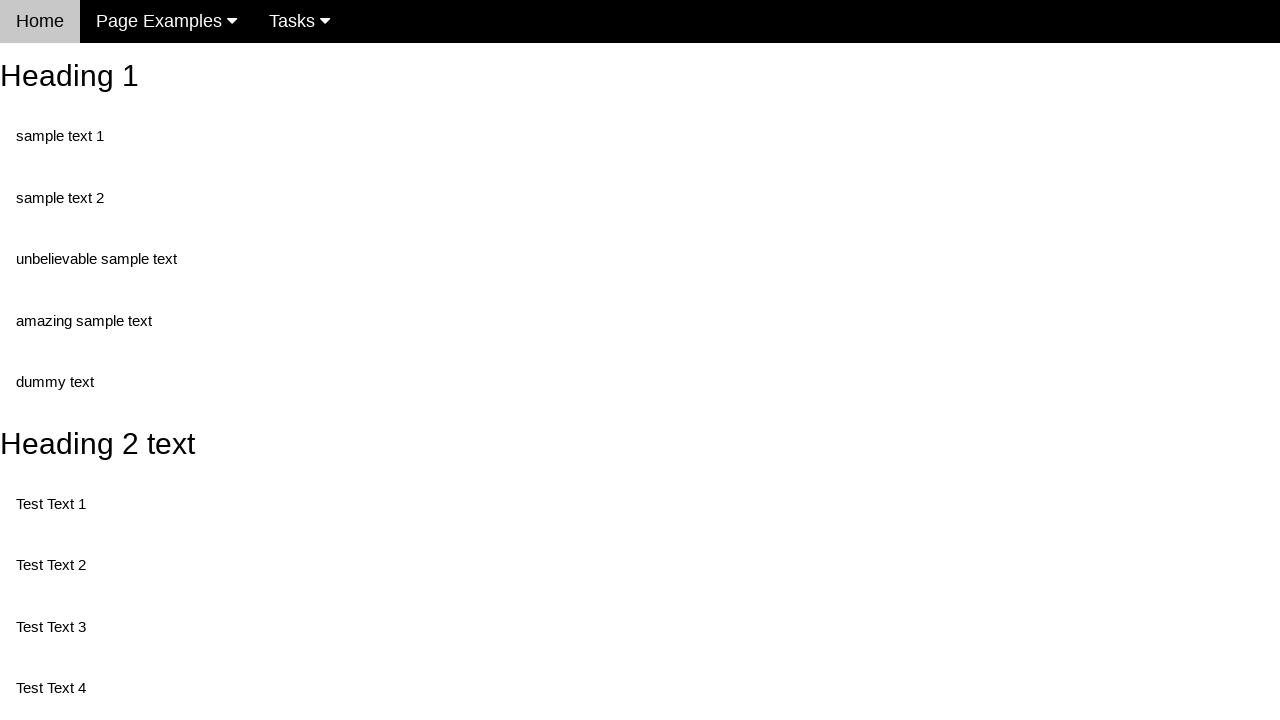

Retrieved button value: 'This is also a button'
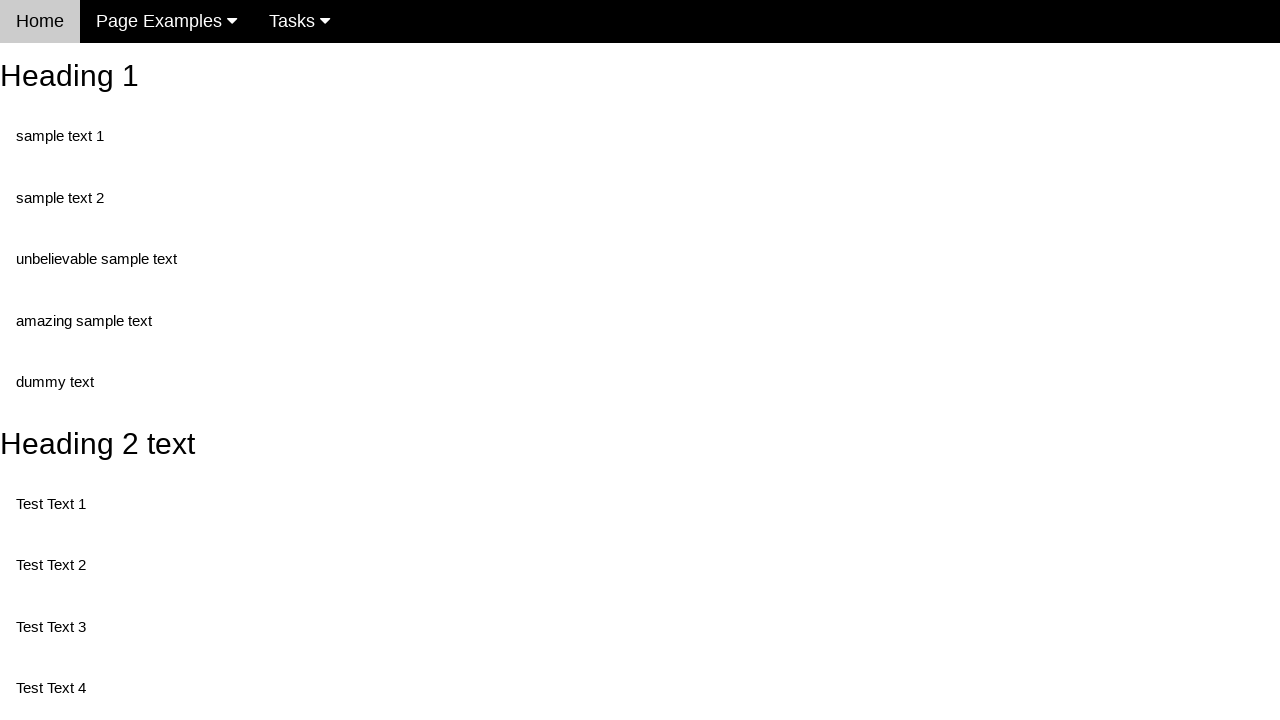

Assertion passed: button value is NOT 'This is a button'
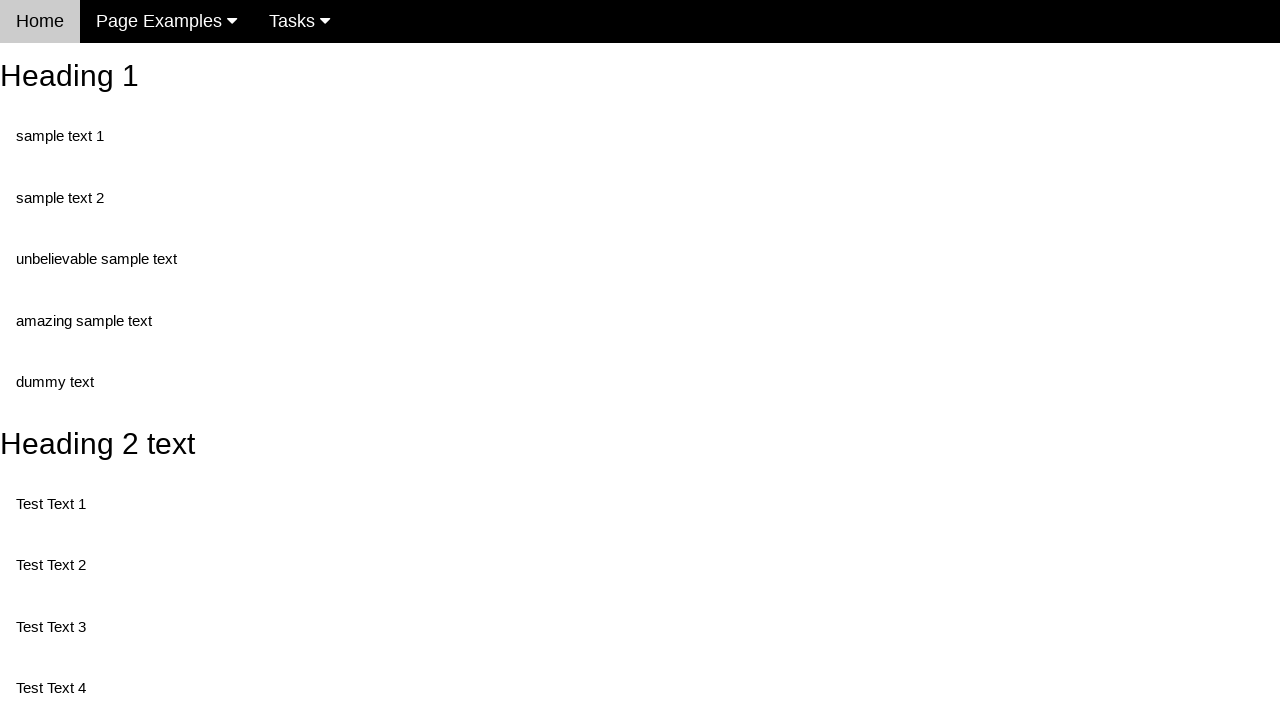

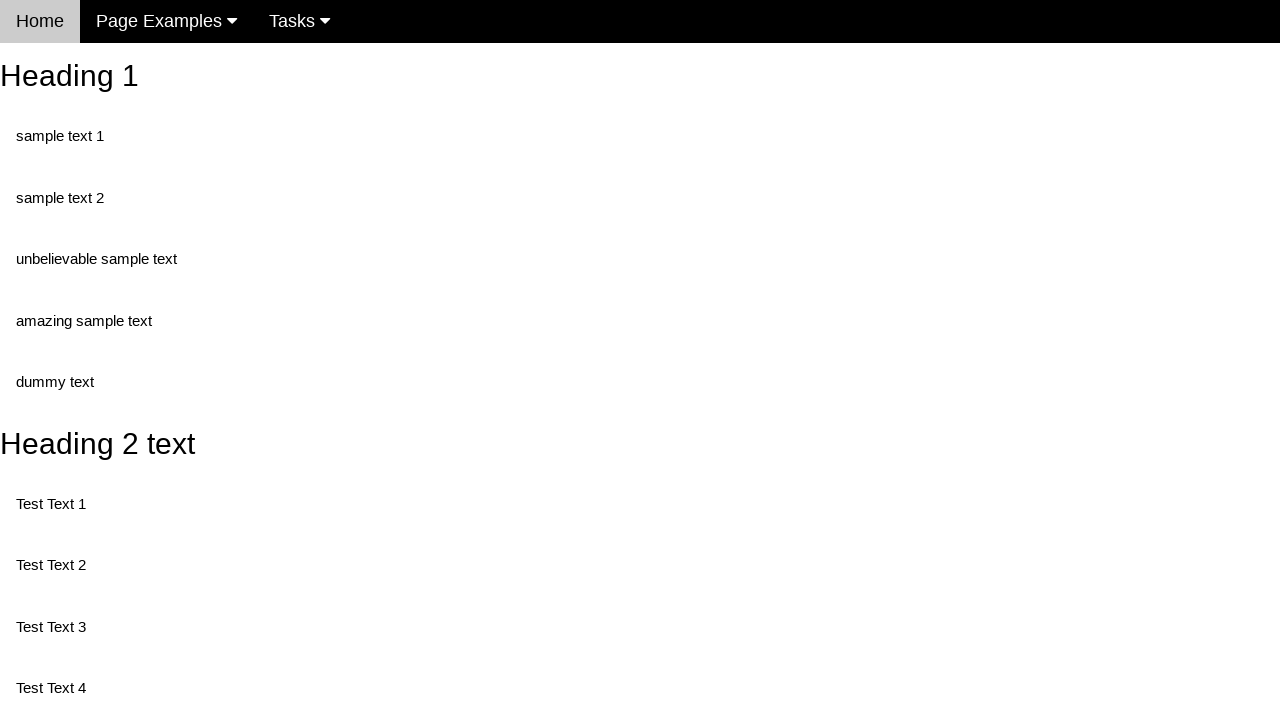